Tests the add/remove elements functionality by clicking the "Add Element" button, verifying a "Delete" button appears, clicking delete, and verifying the delete button is removed from the DOM.

Starting URL: https://practice.cydeo.com/add_remove_elements/

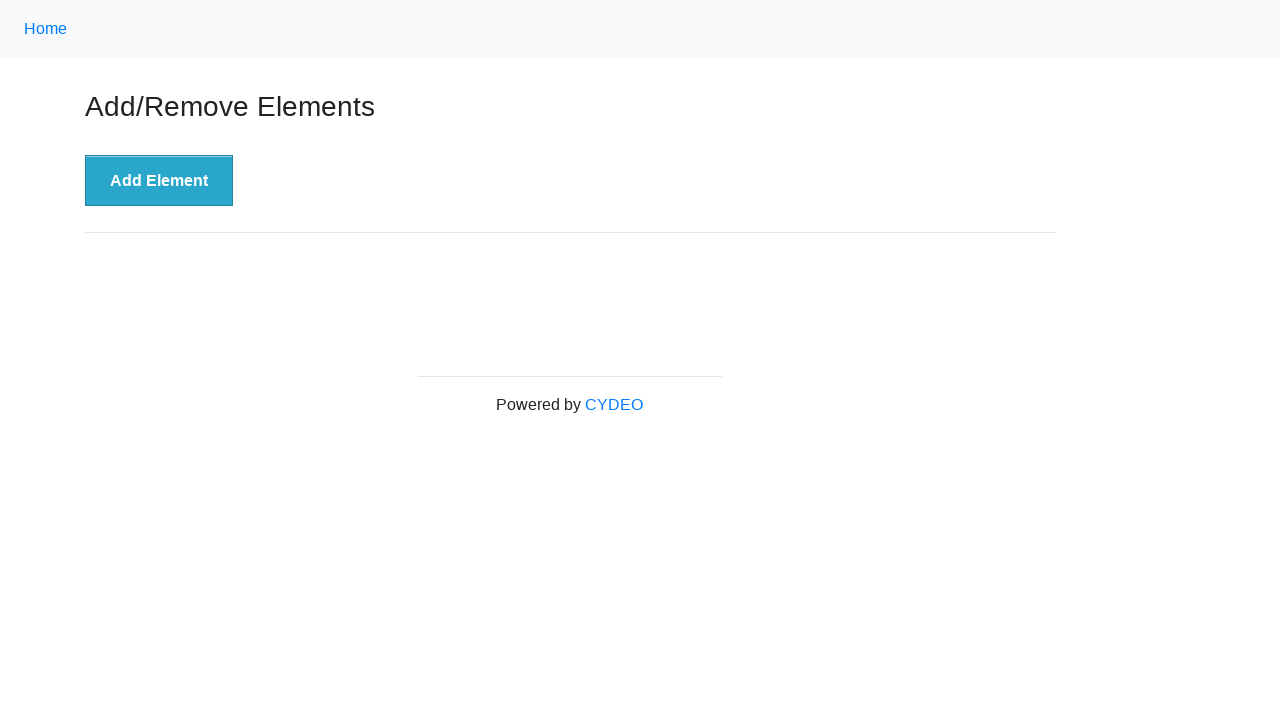

Clicked 'Add Element' button at (159, 181) on xpath=//button[.='Add Element']
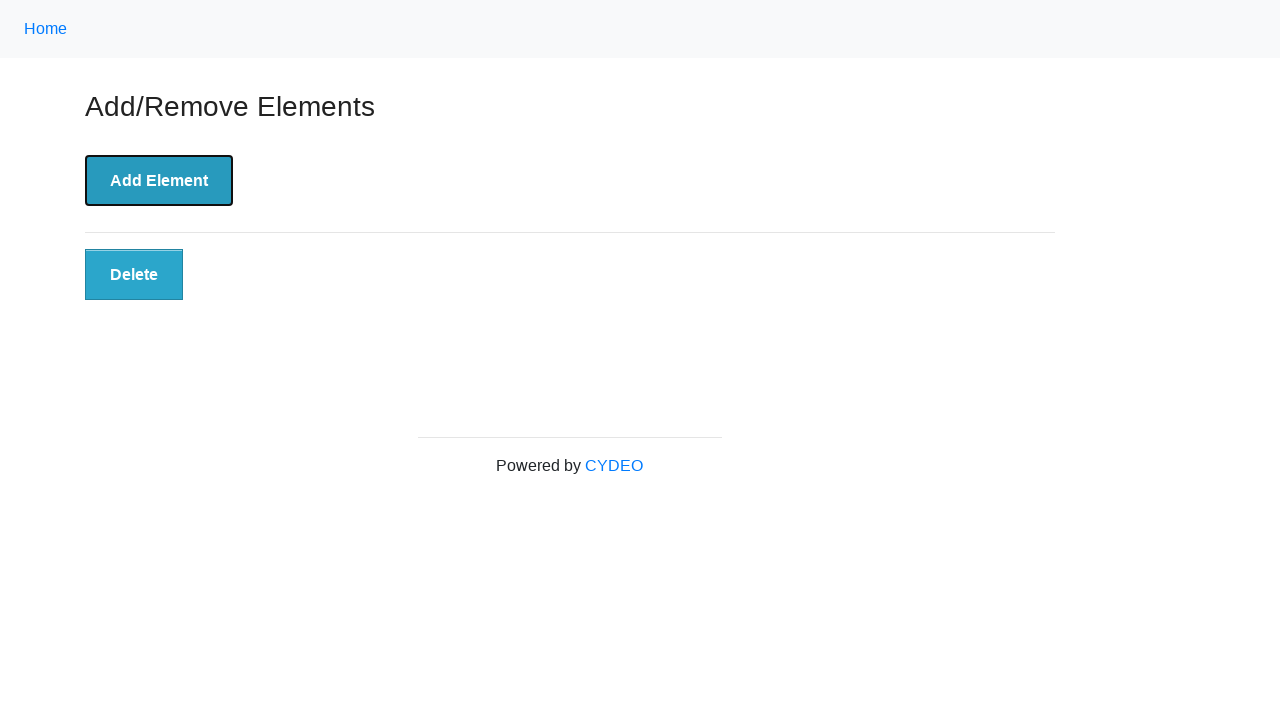

Delete button appeared and is visible
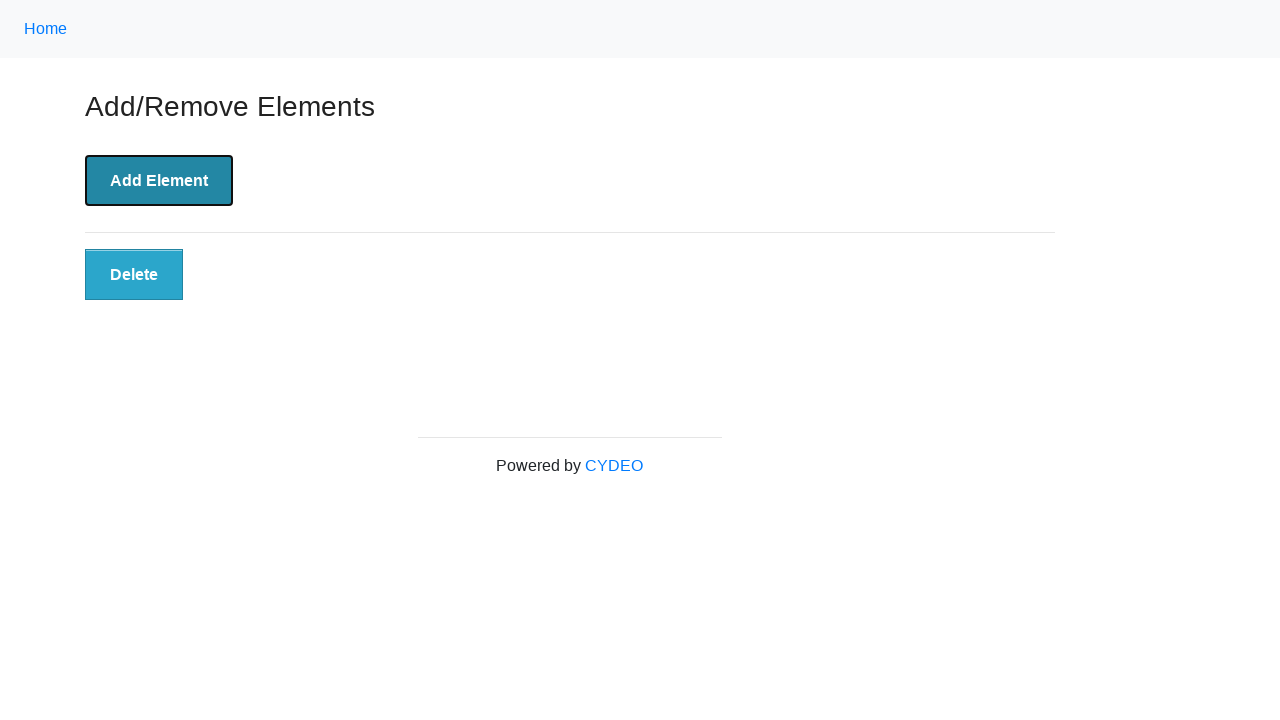

Verified Delete button is visible
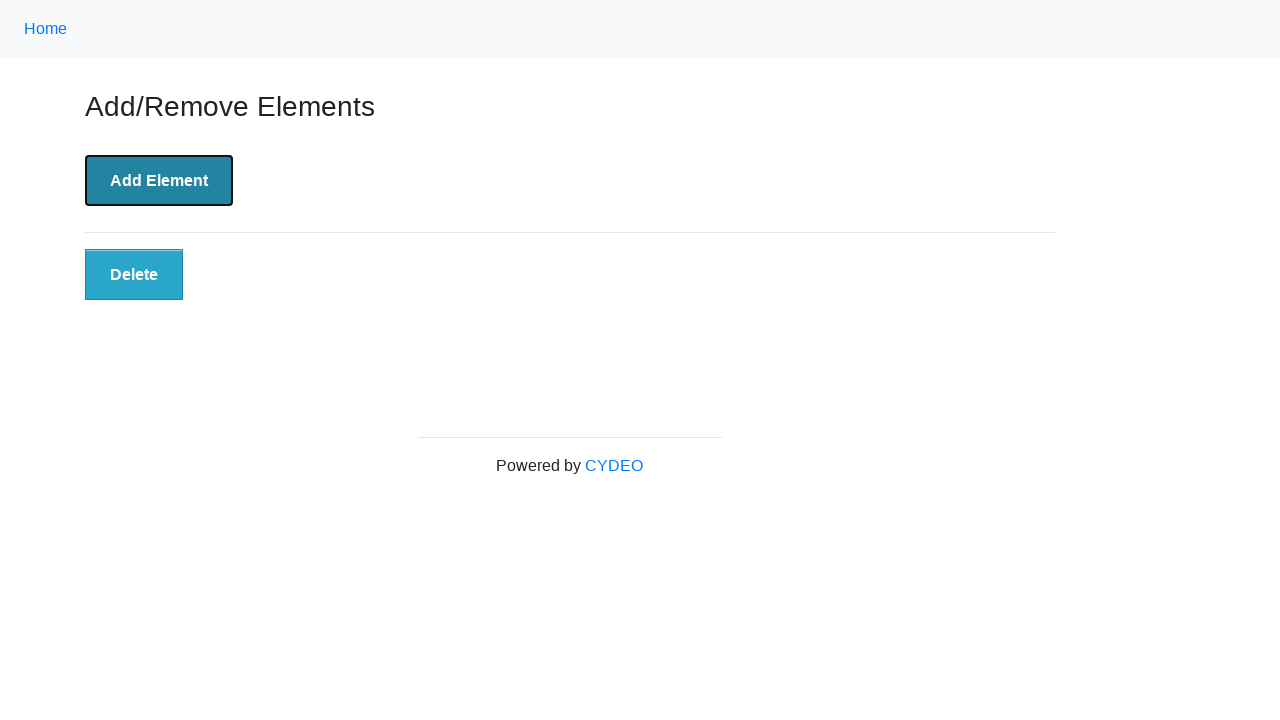

Clicked Delete button at (134, 275) on xpath=//button[@class='added-manually']
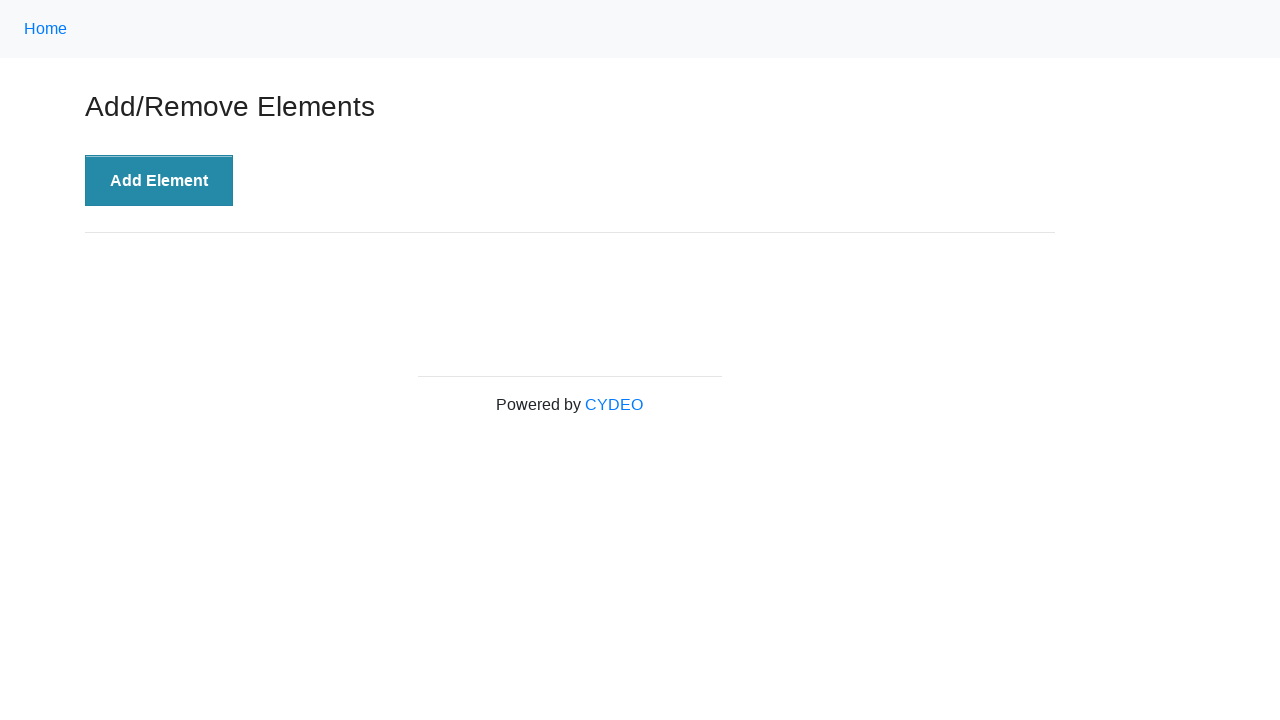

Delete button was removed from DOM
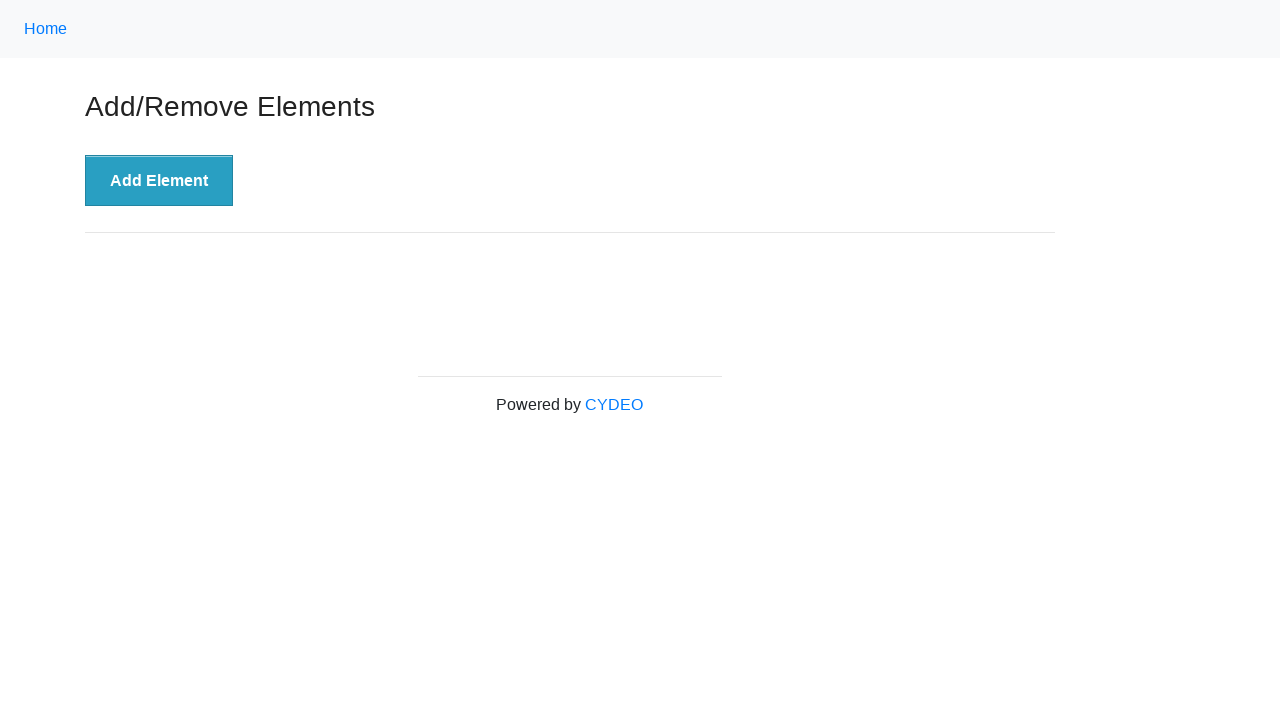

Verified no delete buttons remain in the DOM
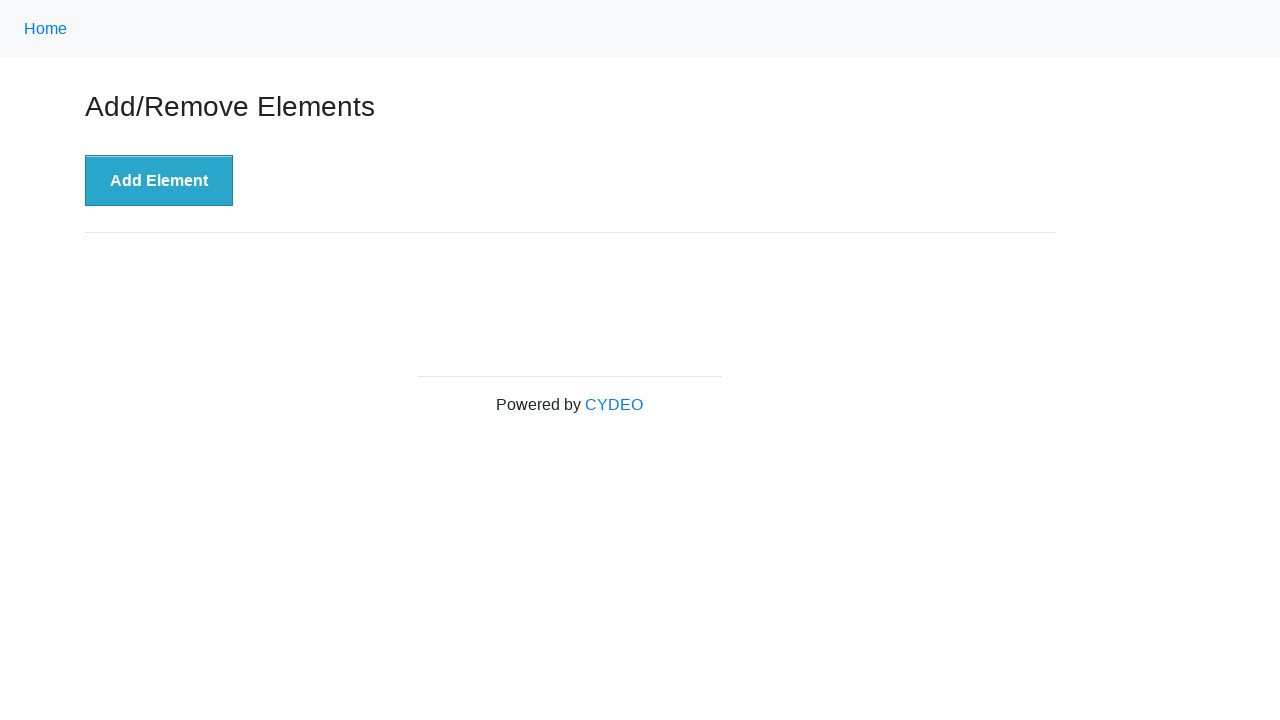

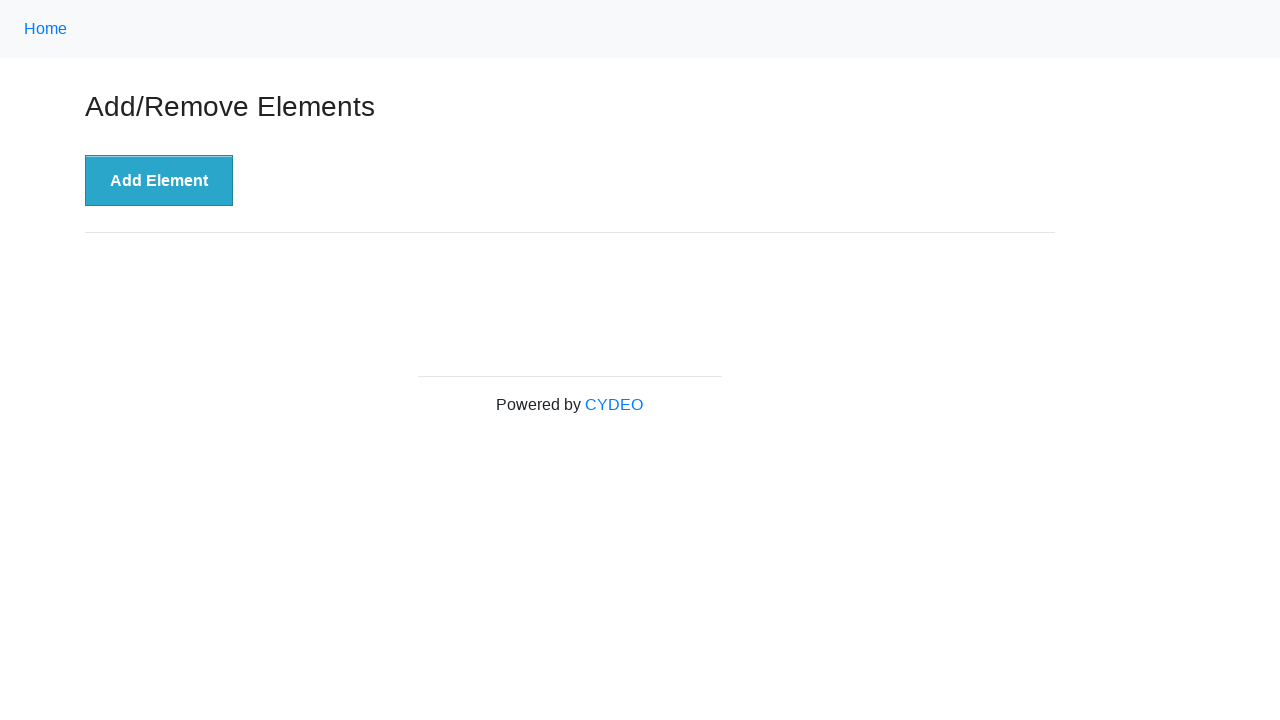